Tests right-click context menu by right-clicking an element, hovering over menu item, and clicking it

Starting URL: http://swisnl.github.io/jQuery-contextMenu/demo.html

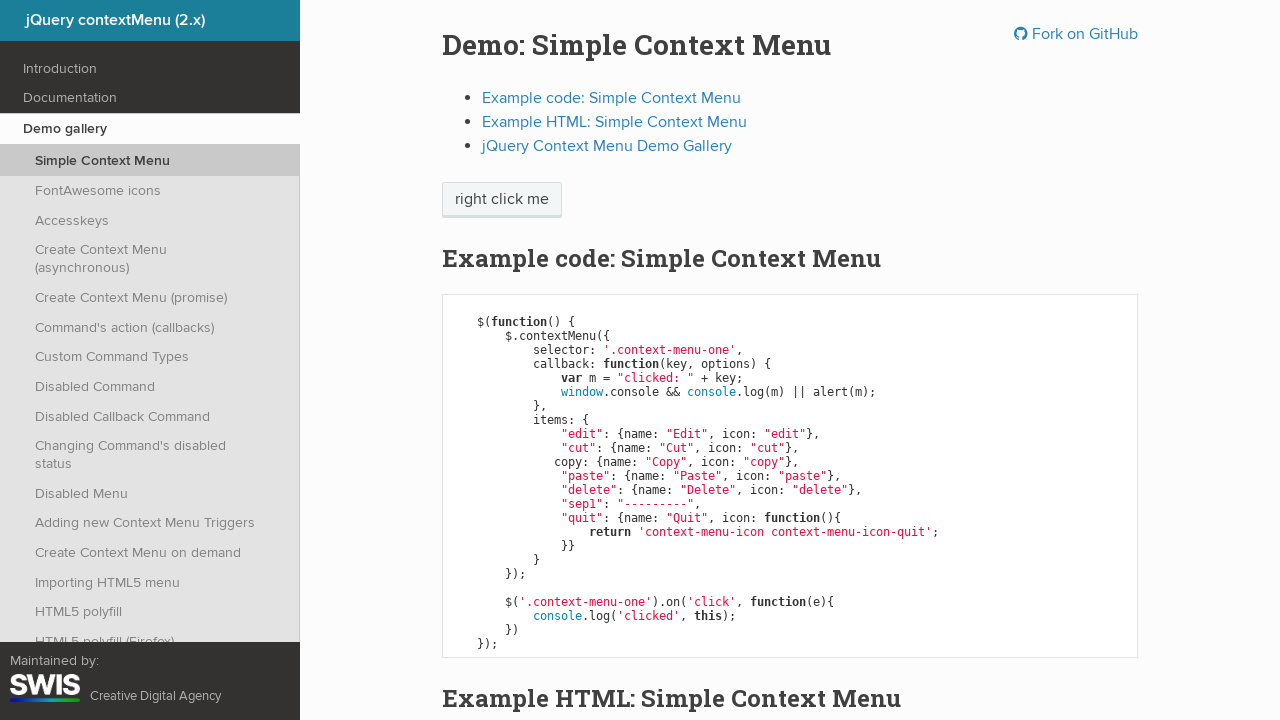

Scrolled 'right click me' element into view
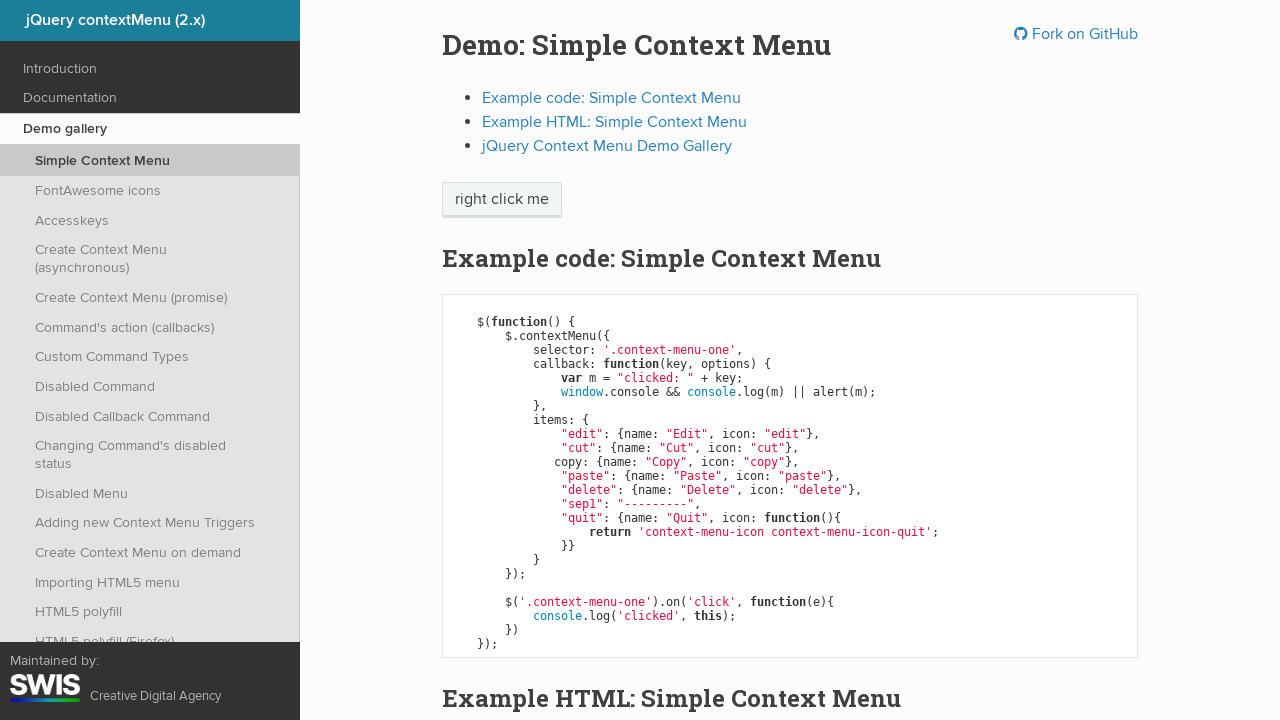

Right-clicked on 'right click me' element to open context menu at (502, 200) on //span[text()='right click me']
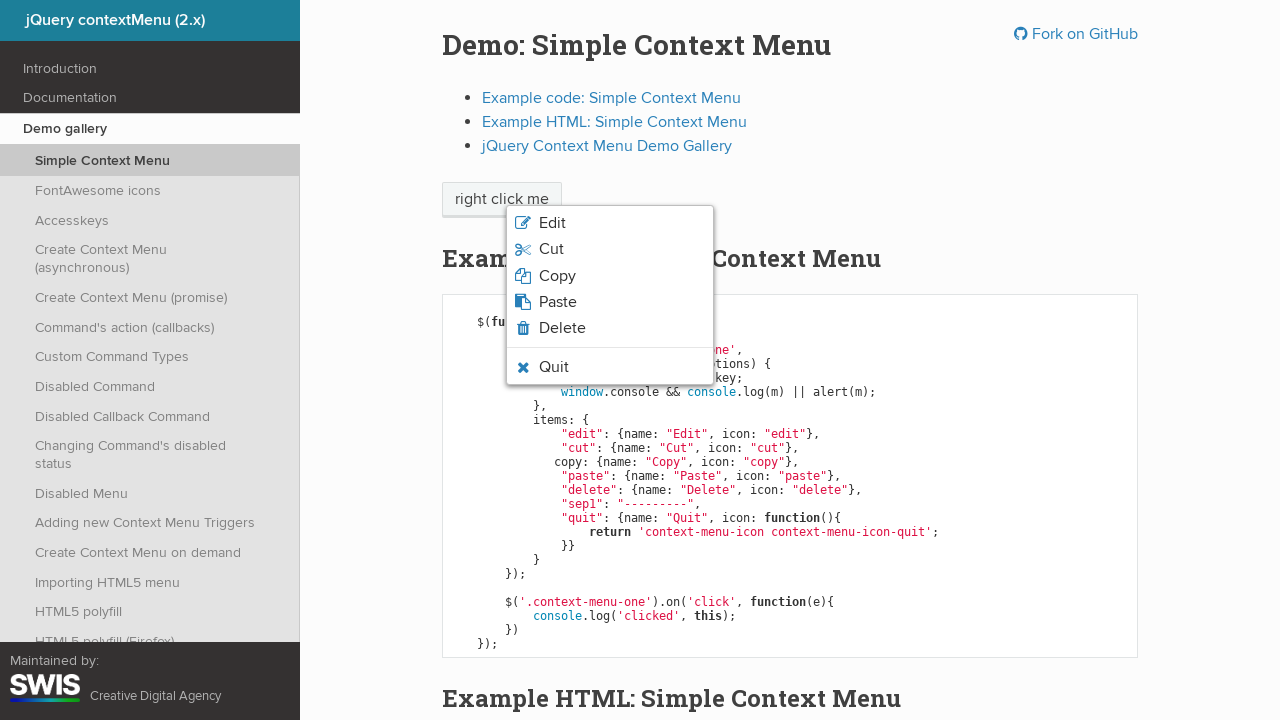

Hovered over copy option in context menu at (610, 276) on xpath=//li[contains(@class,'context-menu-icon-copy')]
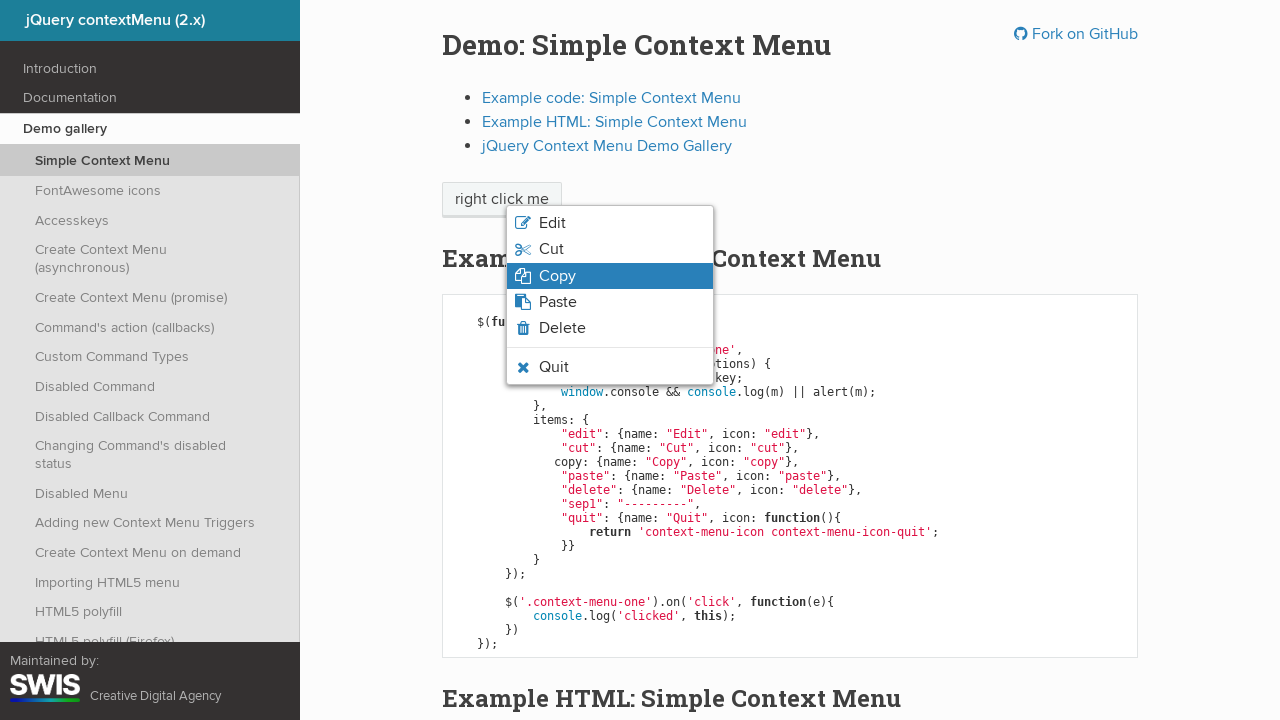

Clicked copy option from context menu at (610, 276) on xpath=//li[contains(@class,'context-menu-icon-copy')]
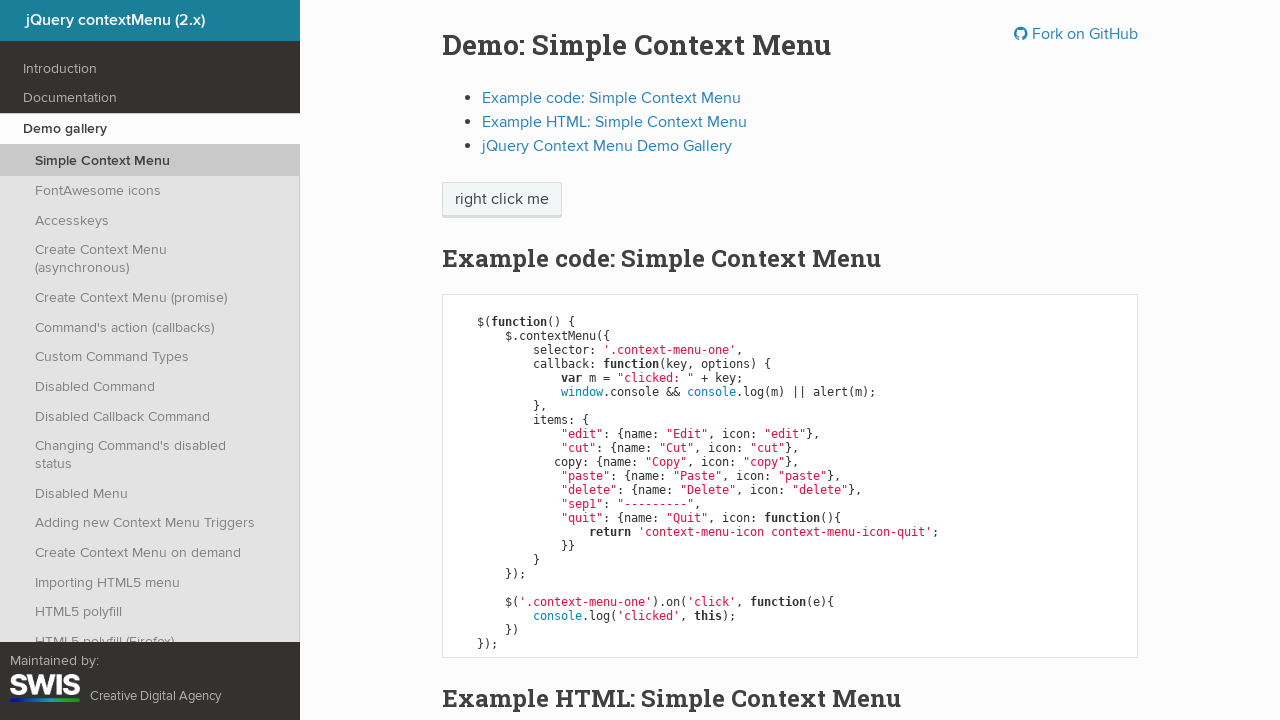

Set up dialog handler to accept alert
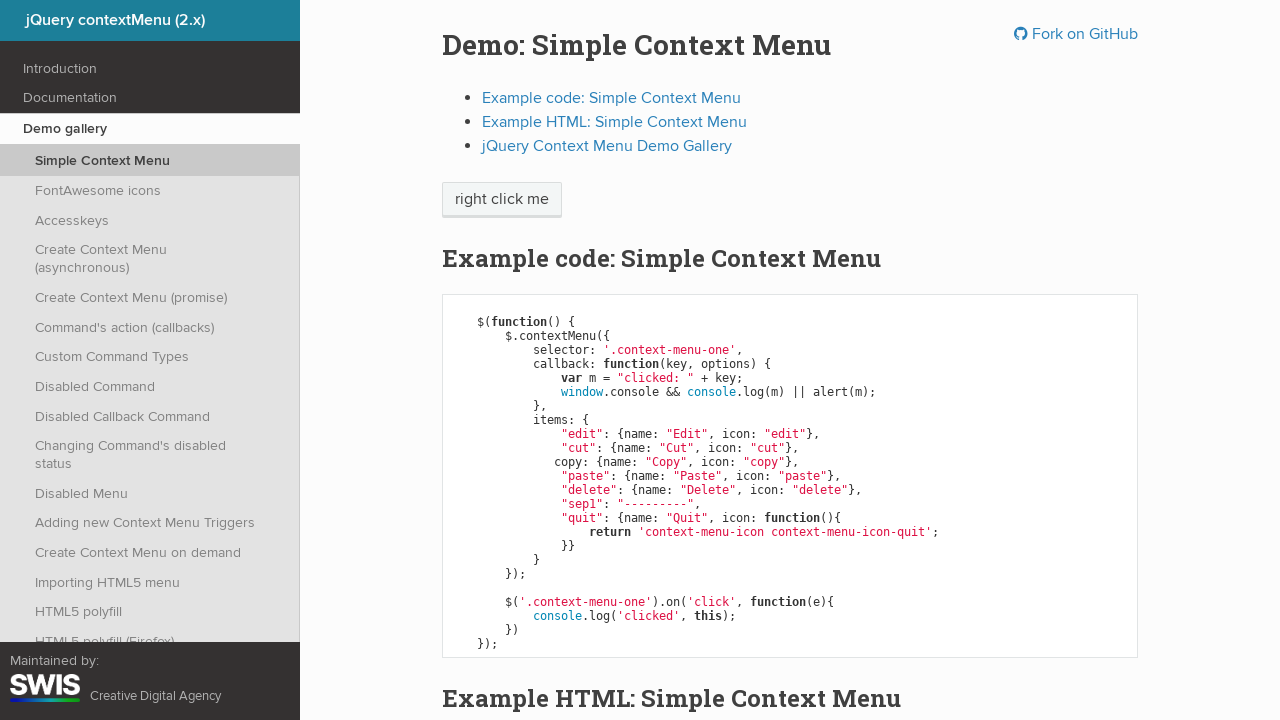

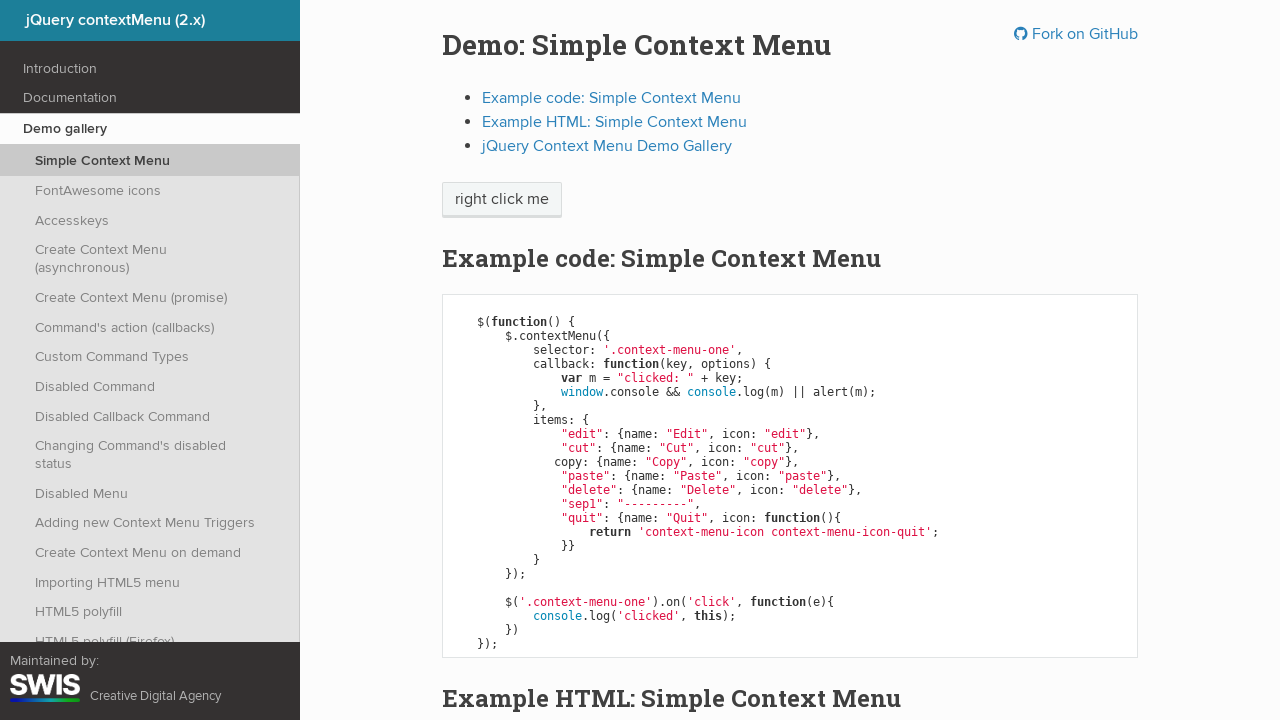